Navigates to a Selenium practice page and maximizes the browser window. The original script takes a screenshot, but the core automation is simply loading the practice page.

Starting URL: https://vctcpune.com/selenium/practice.html#

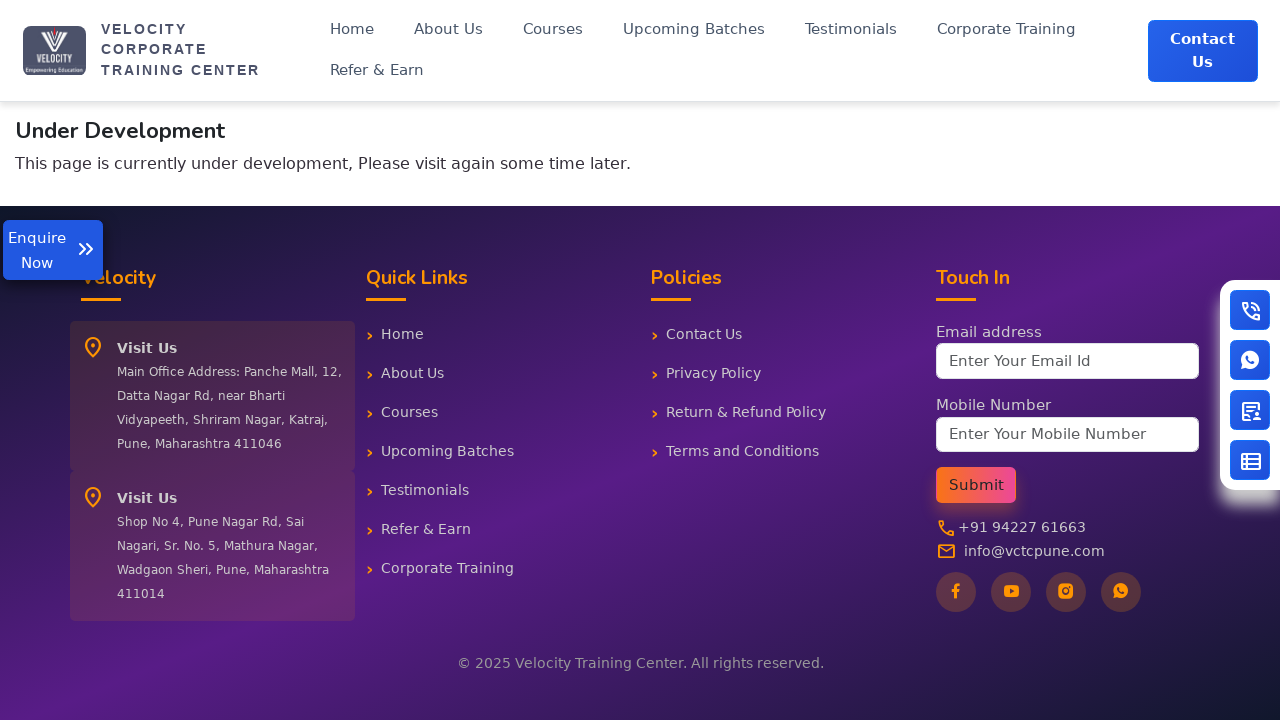

Navigated to Selenium practice page
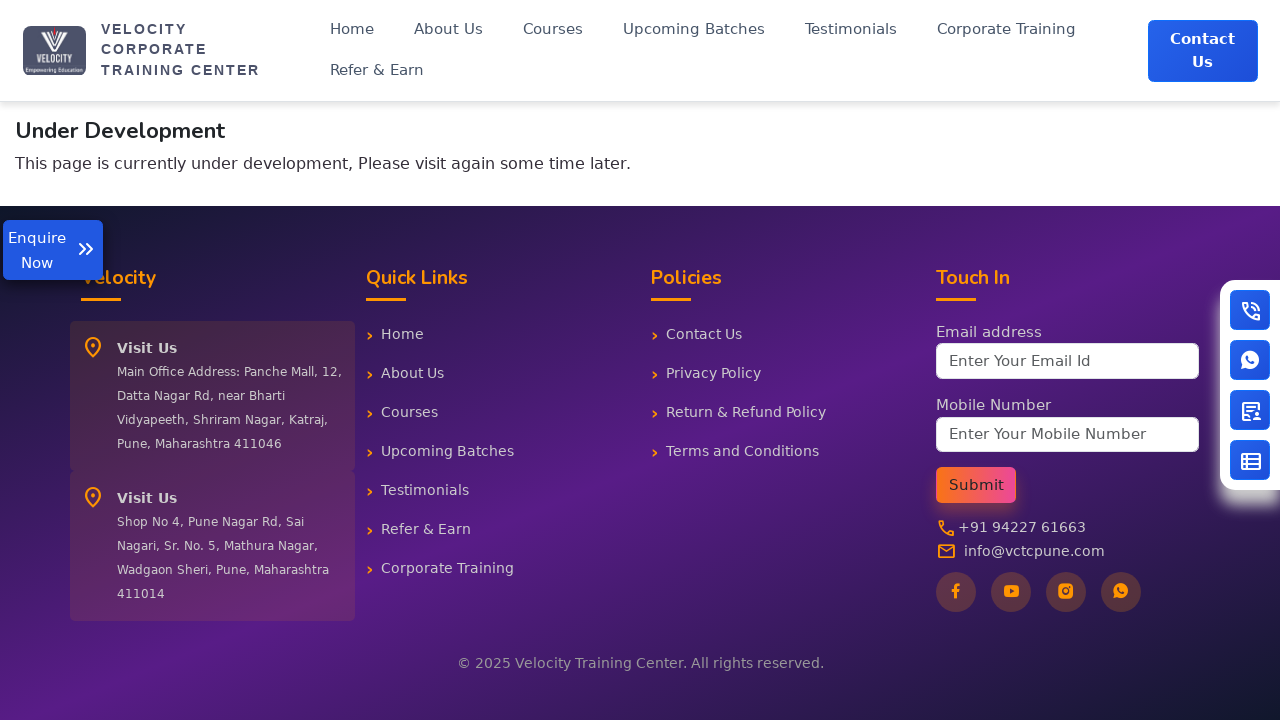

Maximized browser window to 1920x1080
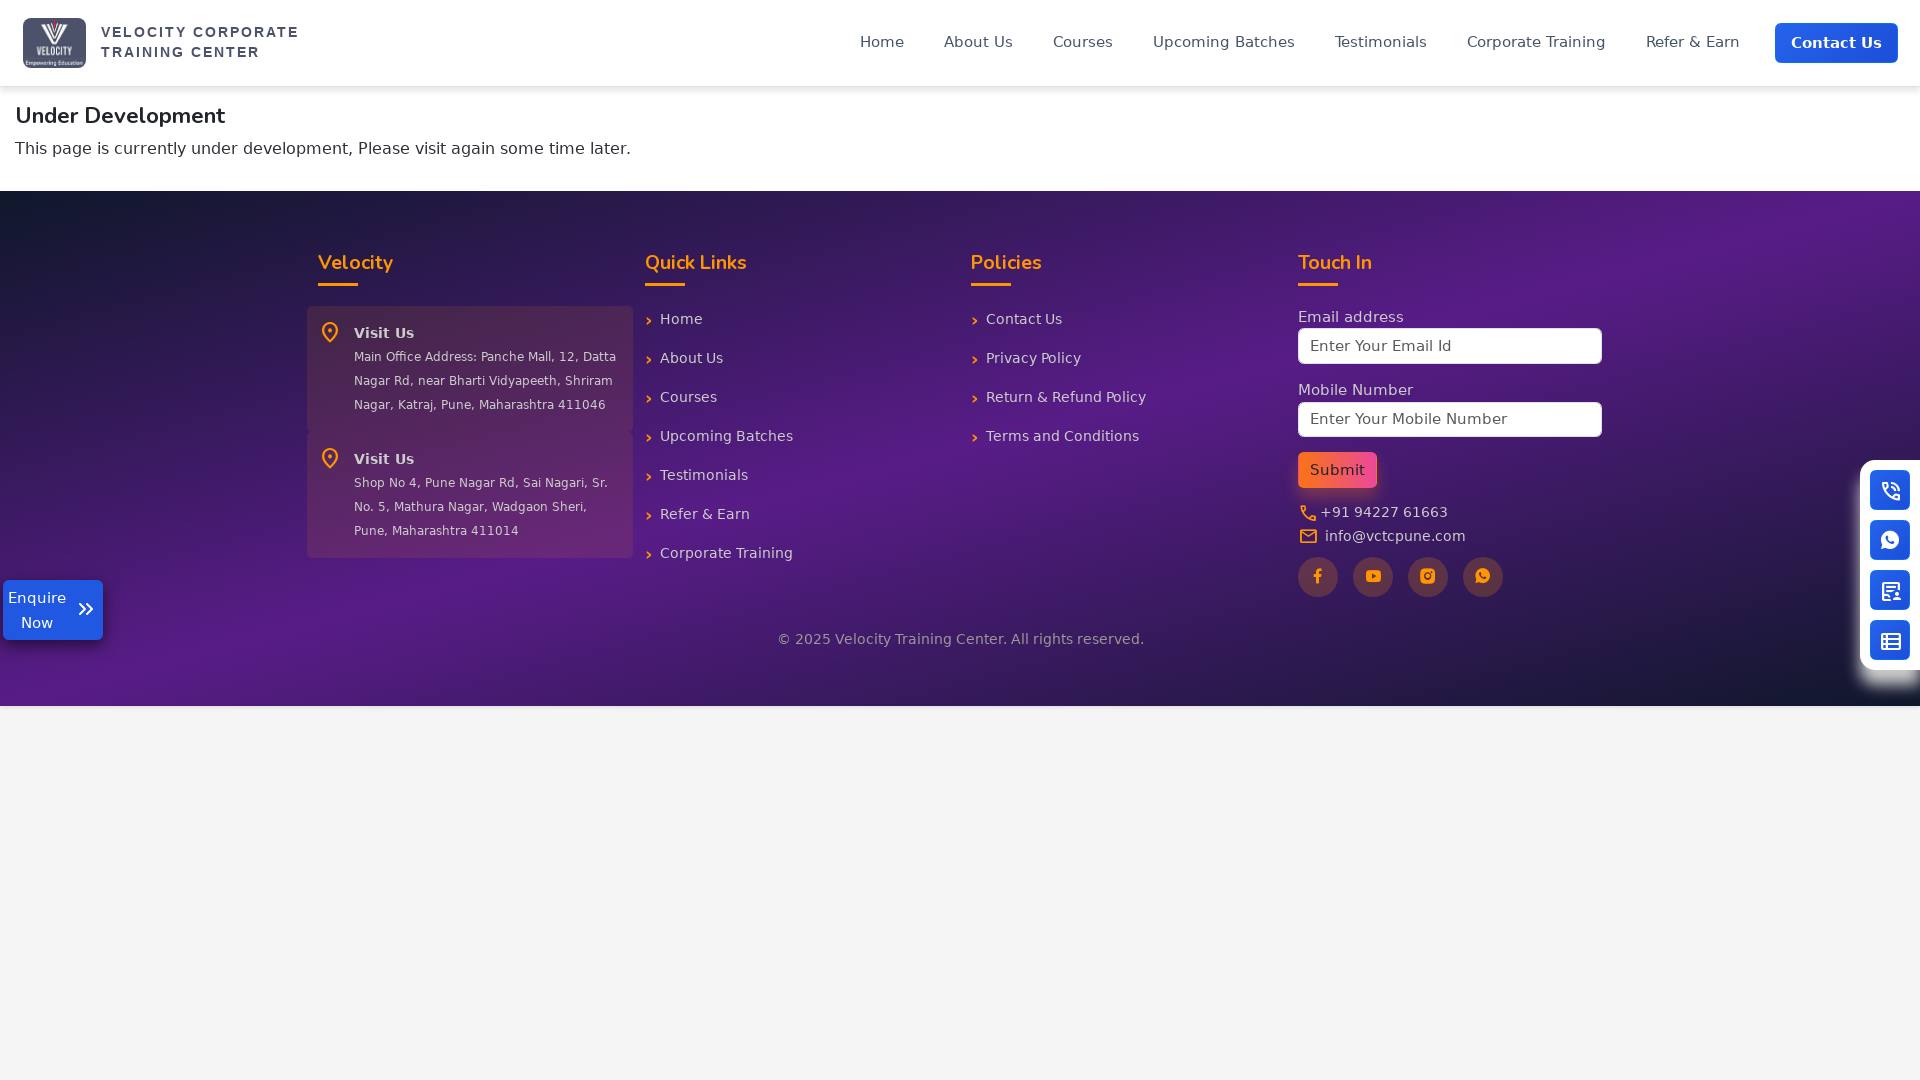

Page fully loaded (networkidle)
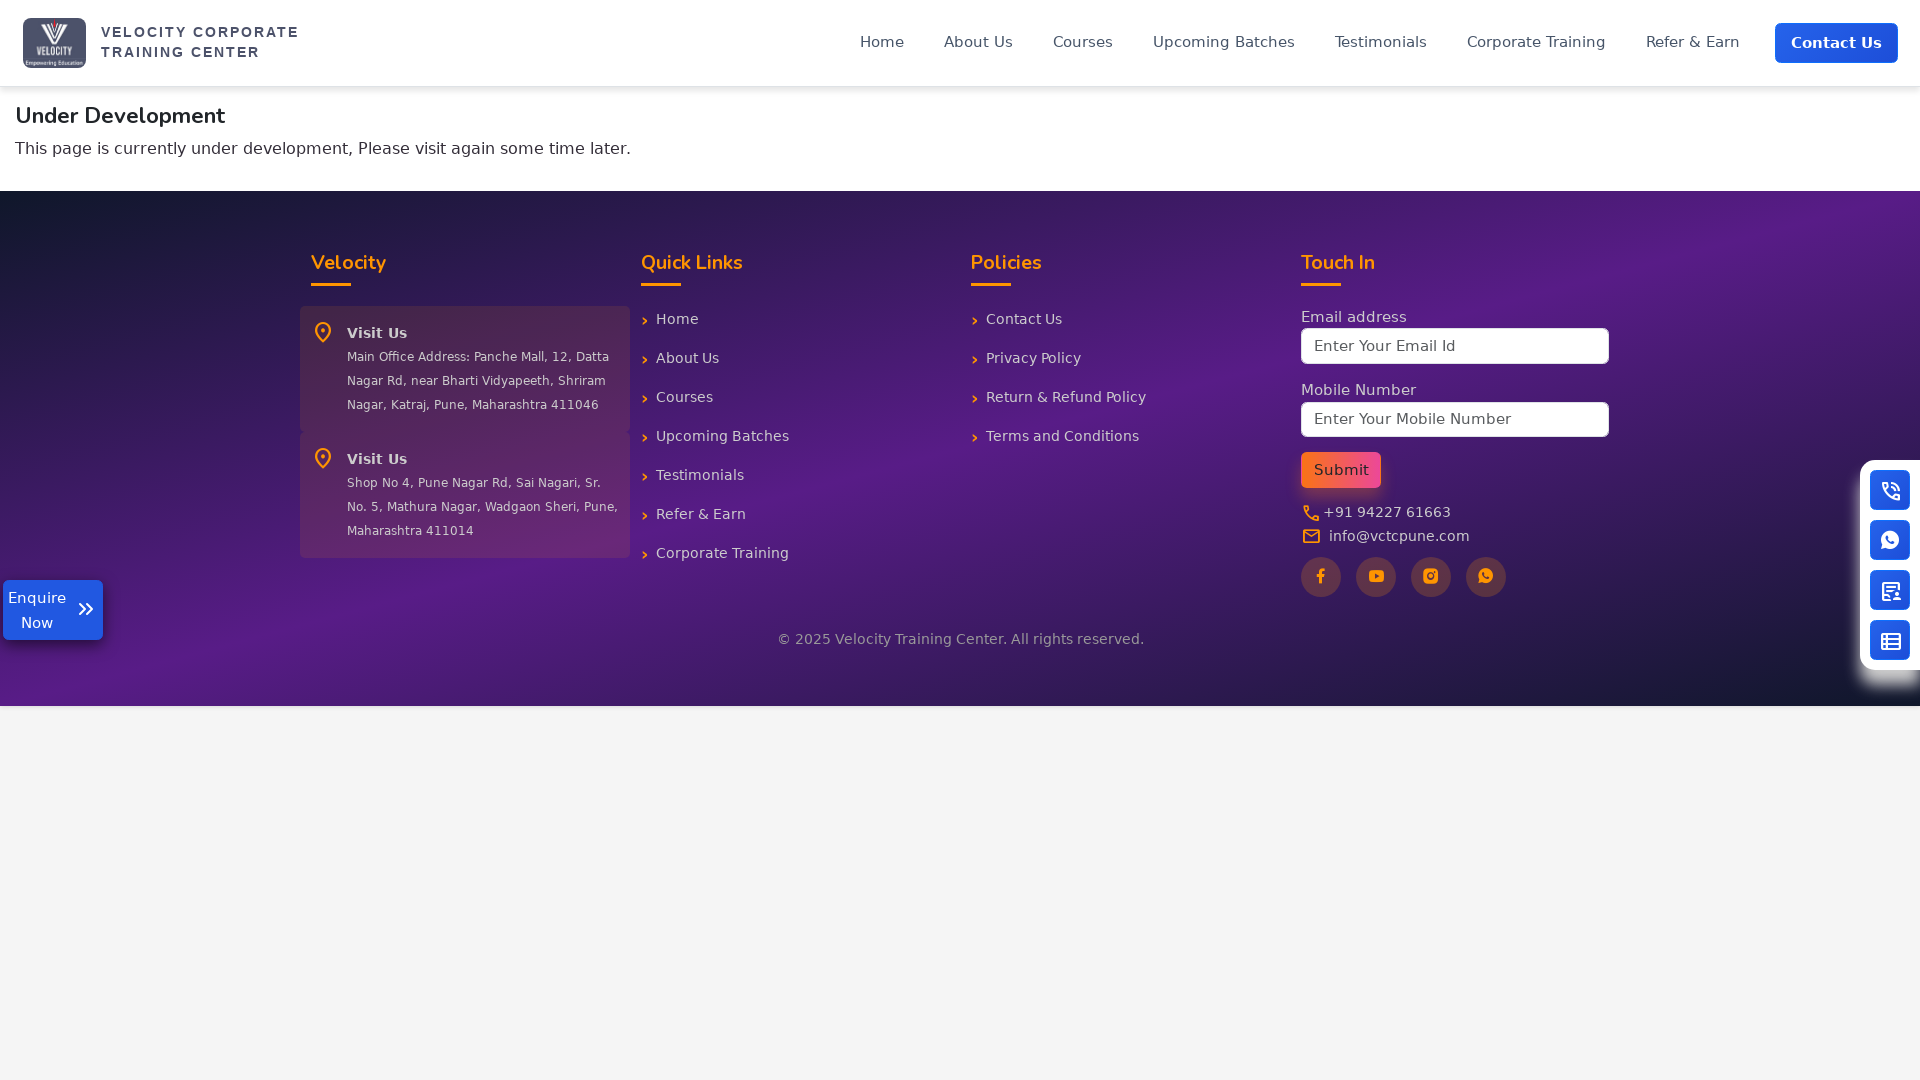

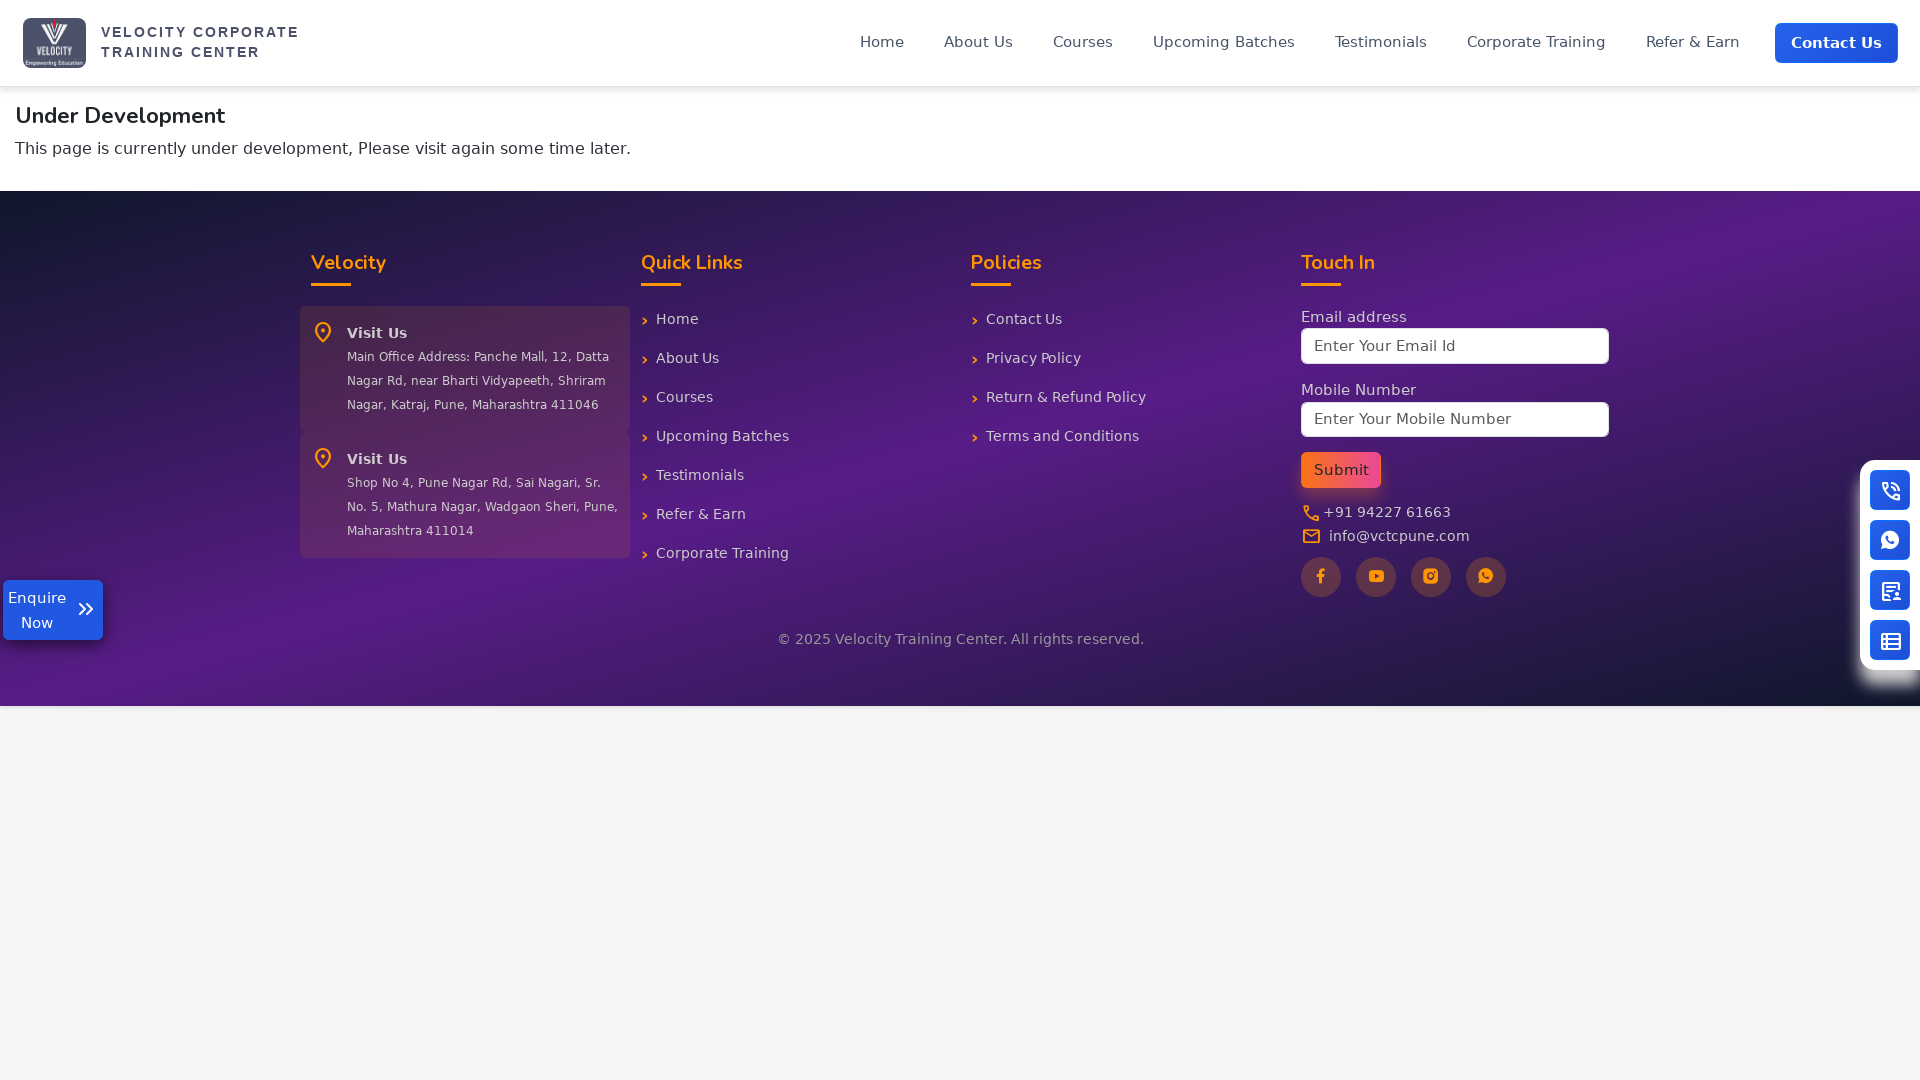